Clicks on the Book Store card and verifies navigation to the books page

Starting URL: https://demoqa.com/

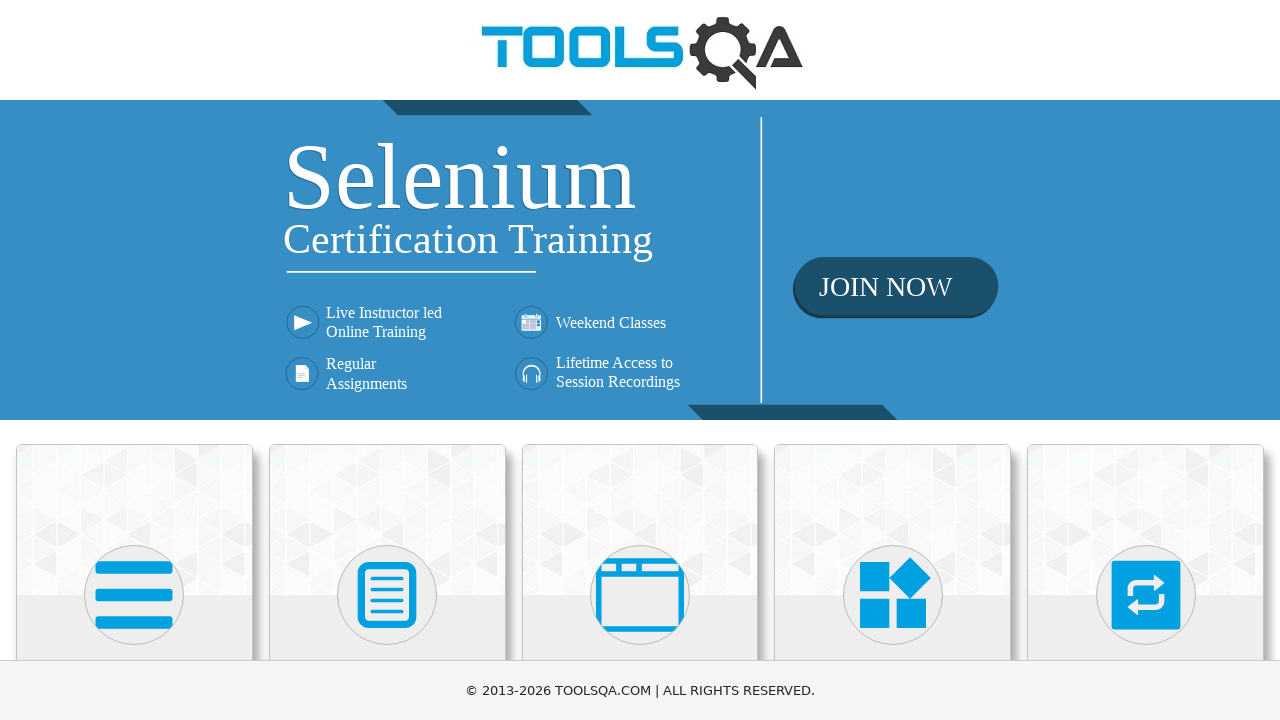

Scrolled Book Store card into view
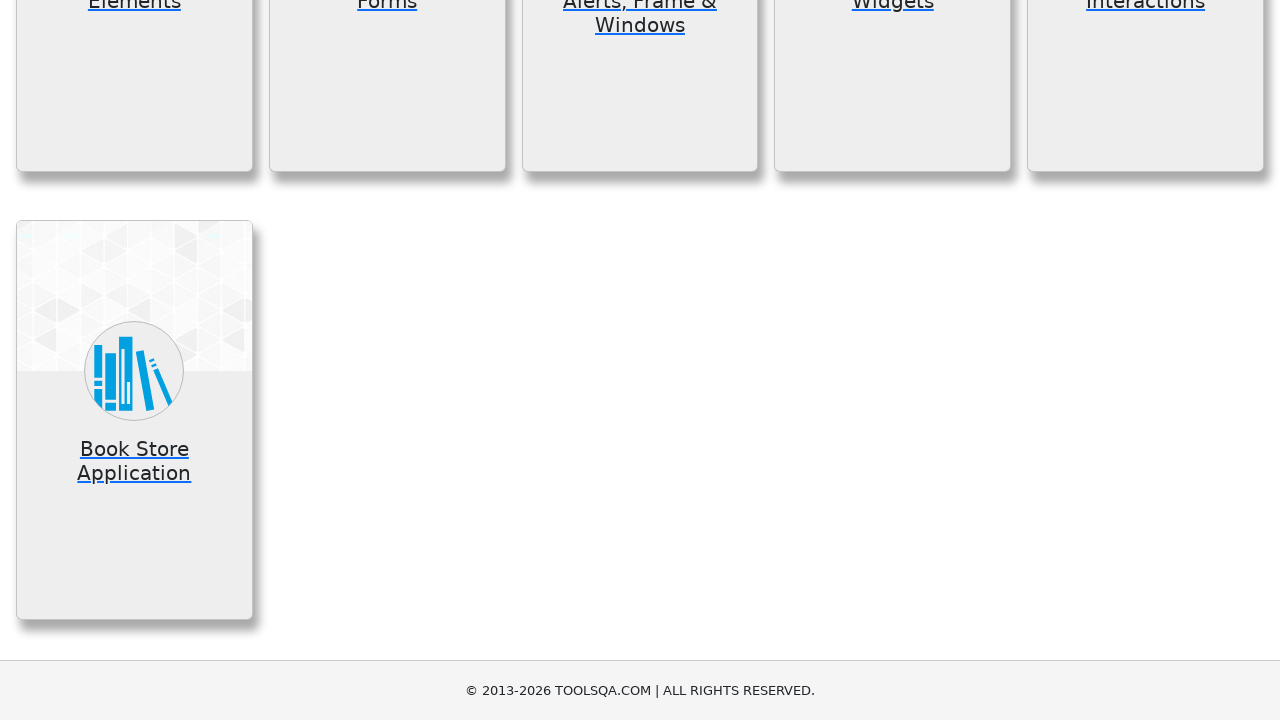

Clicked on Book Store card at (134, 420) on div.card:has-text('Book Store') >> nth=0
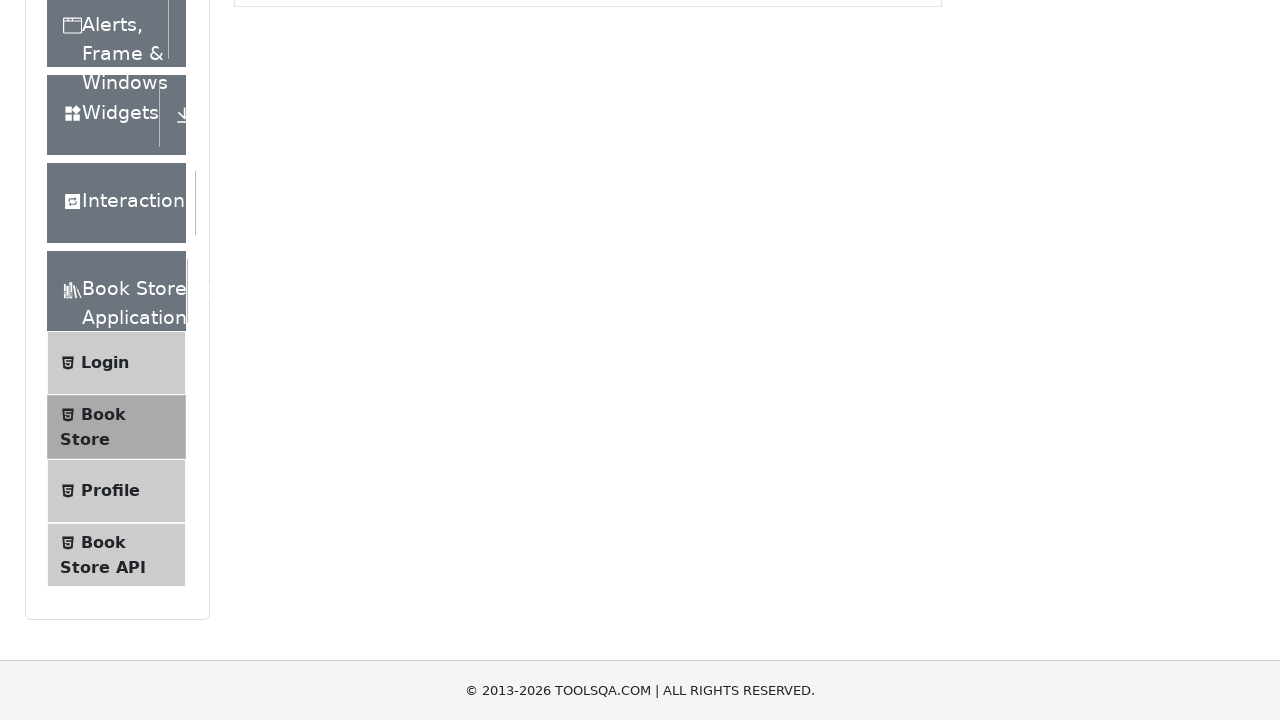

Verified navigation to books page at https://demoqa.com/books
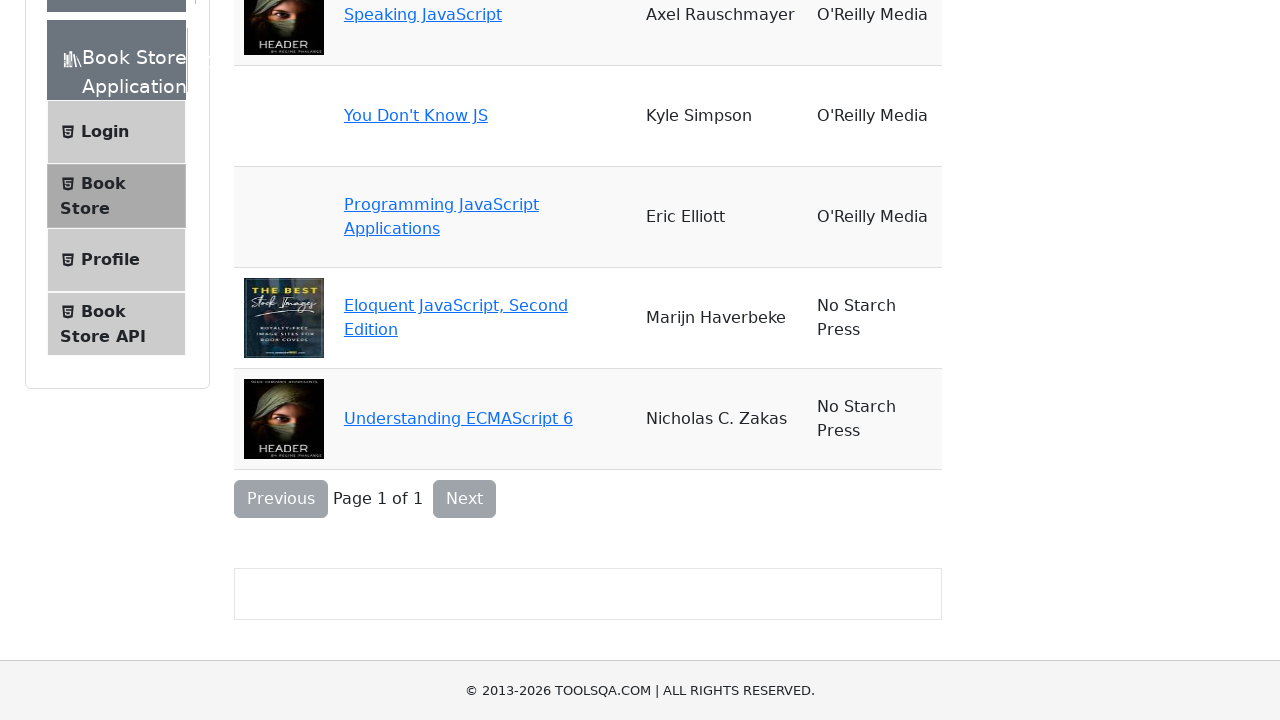

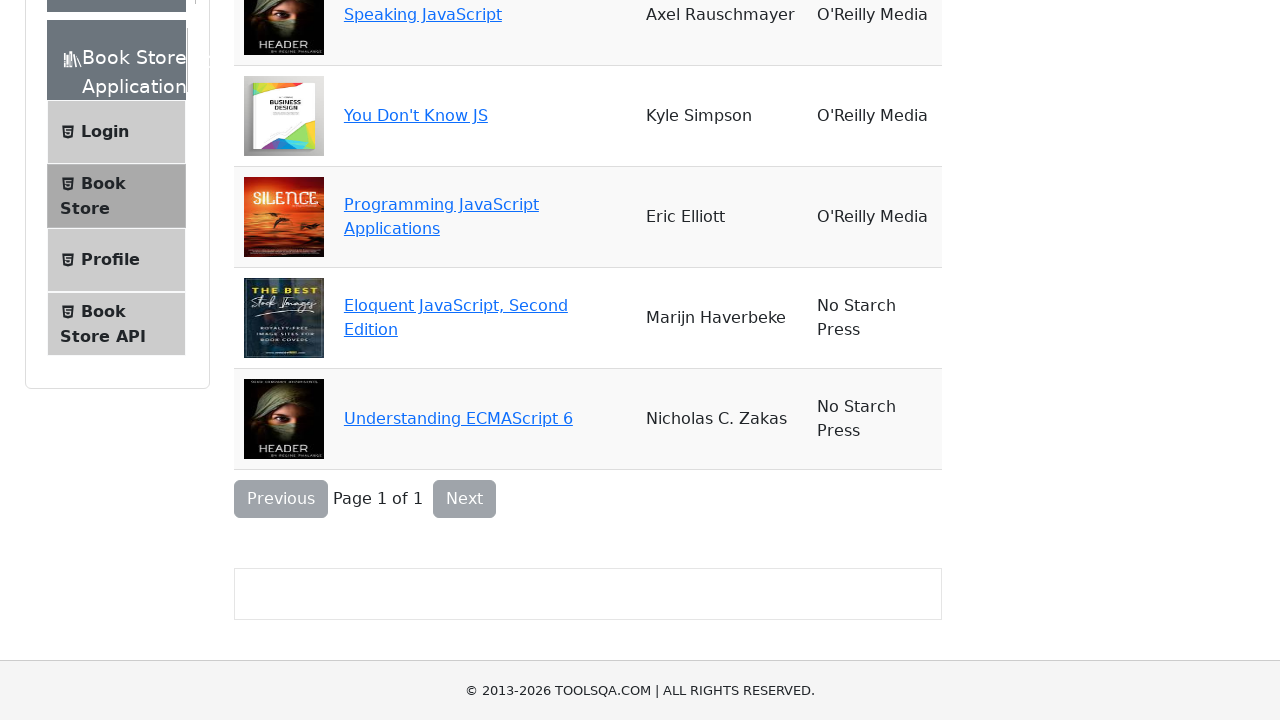